Tests Status Codes page by navigating to it and clicking on the 200 status code link

Starting URL: https://the-internet.herokuapp.com/

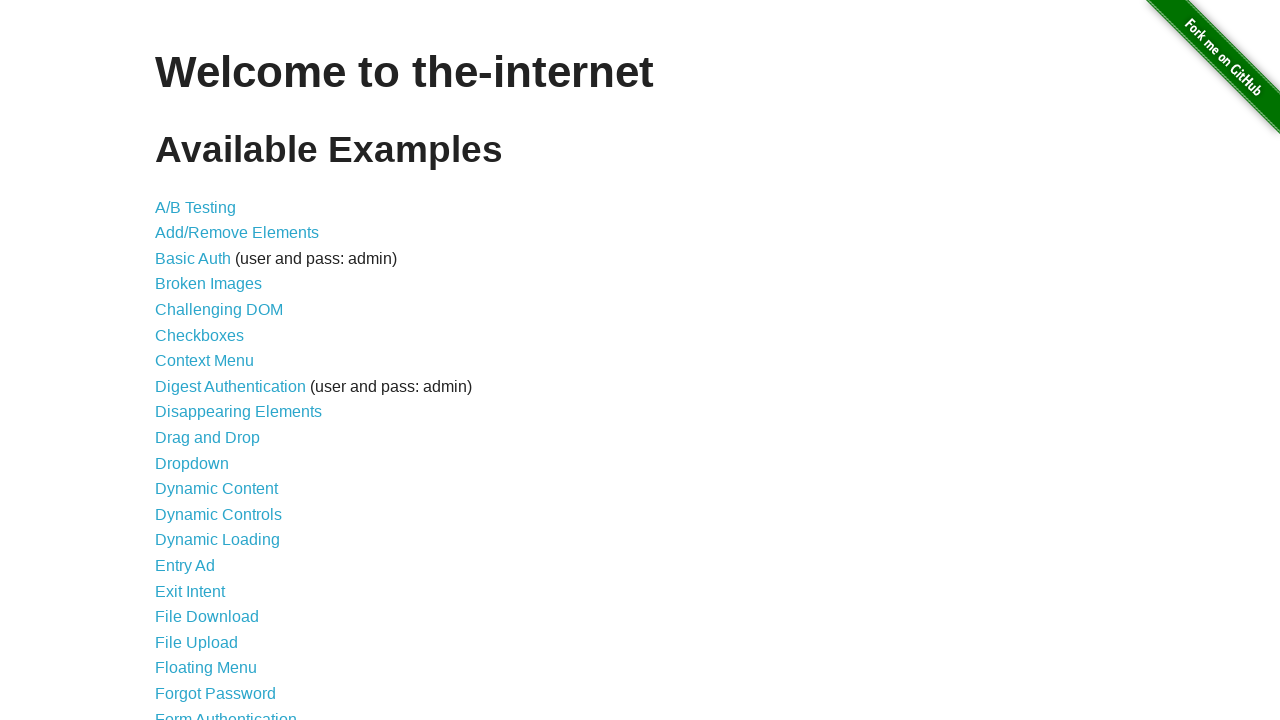

Clicked on Status Codes link at (203, 600) on xpath=//*[@id="content"]/ul/li[42]/a
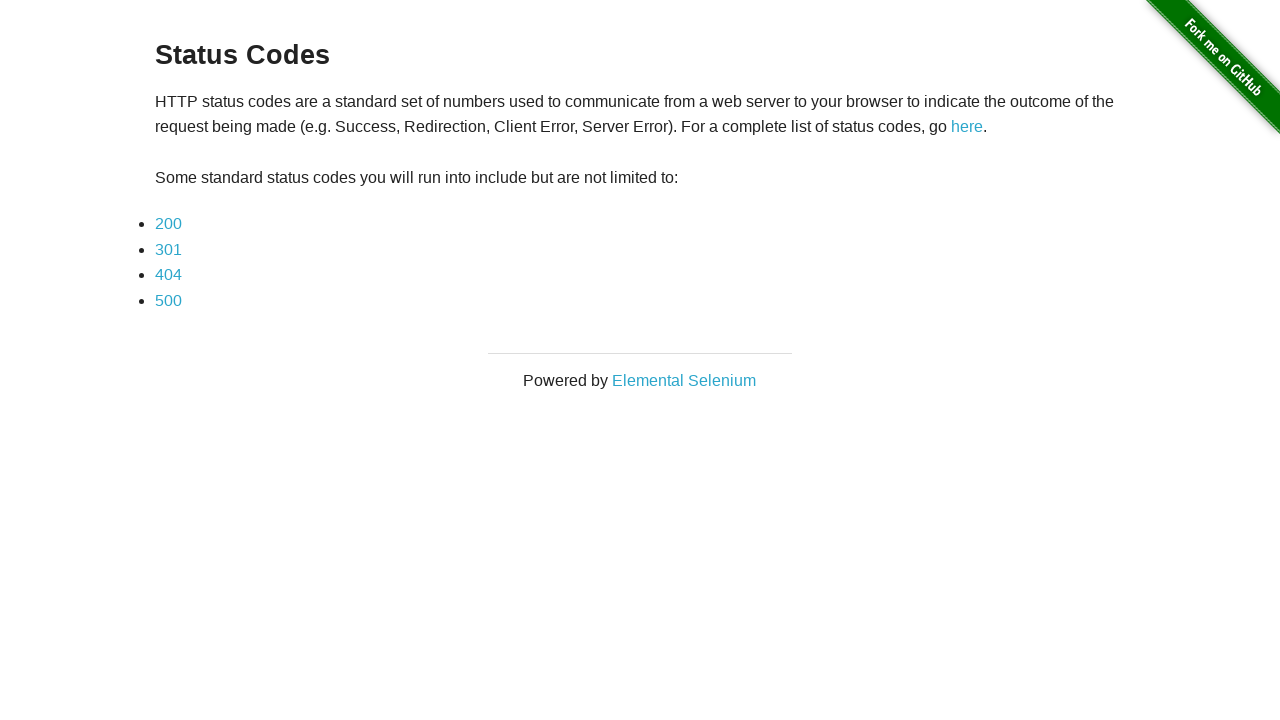

Clicked on 200 status code link at (168, 224) on xpath=//*[@id="content"]/div/ul/li[1]/a
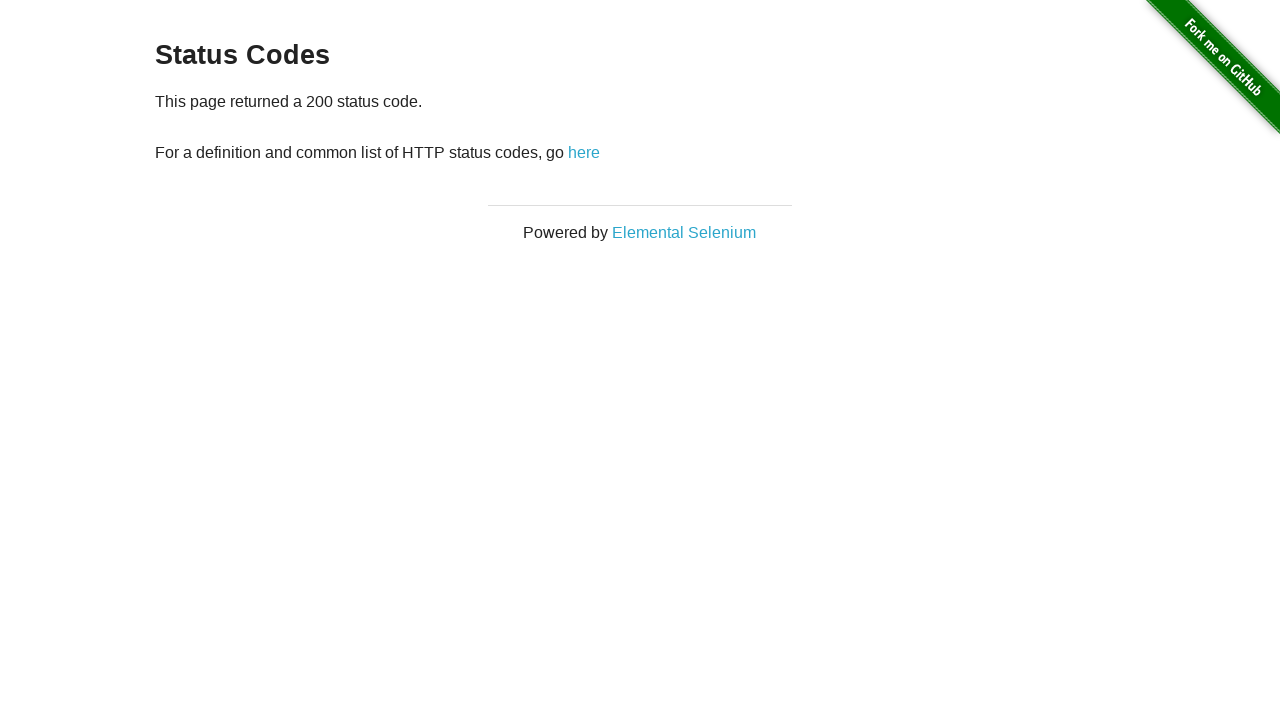

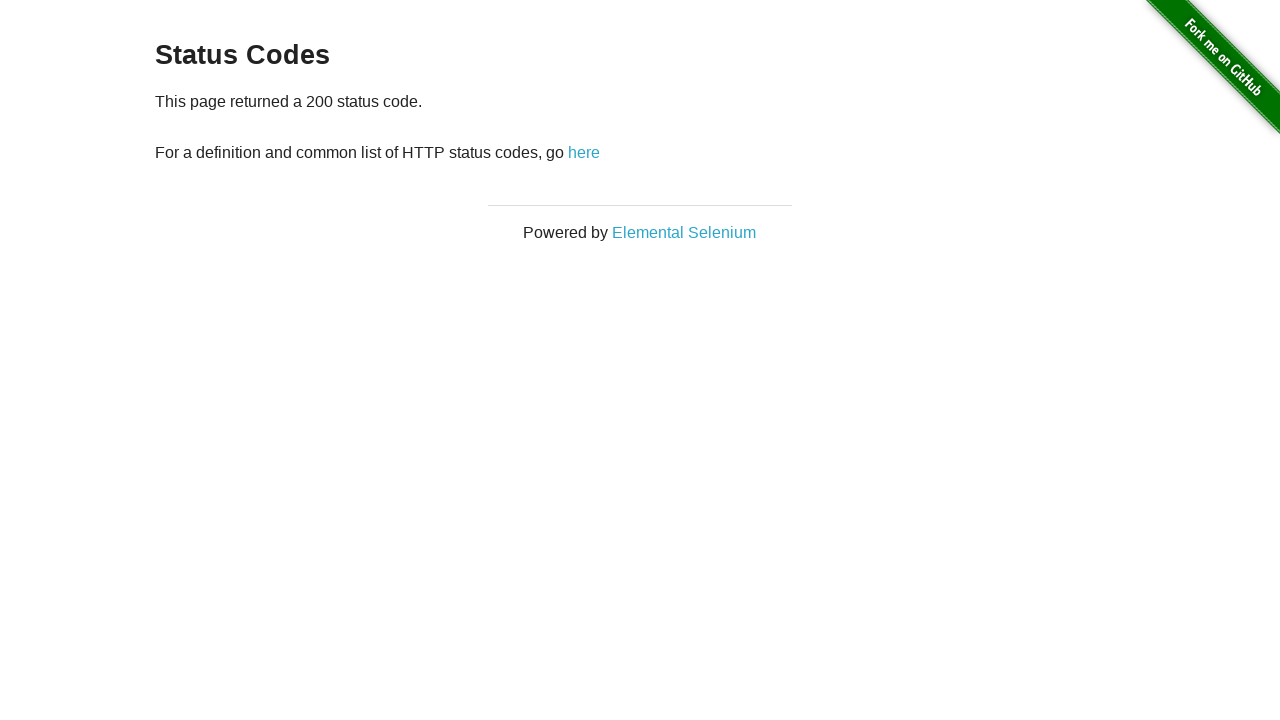